Tests the Dprofile social media link in the footer by scrolling to footer, clicking the Dprofile link, and verifying it opens the correct URL in a new tab

Starting URL: https://only.digital/

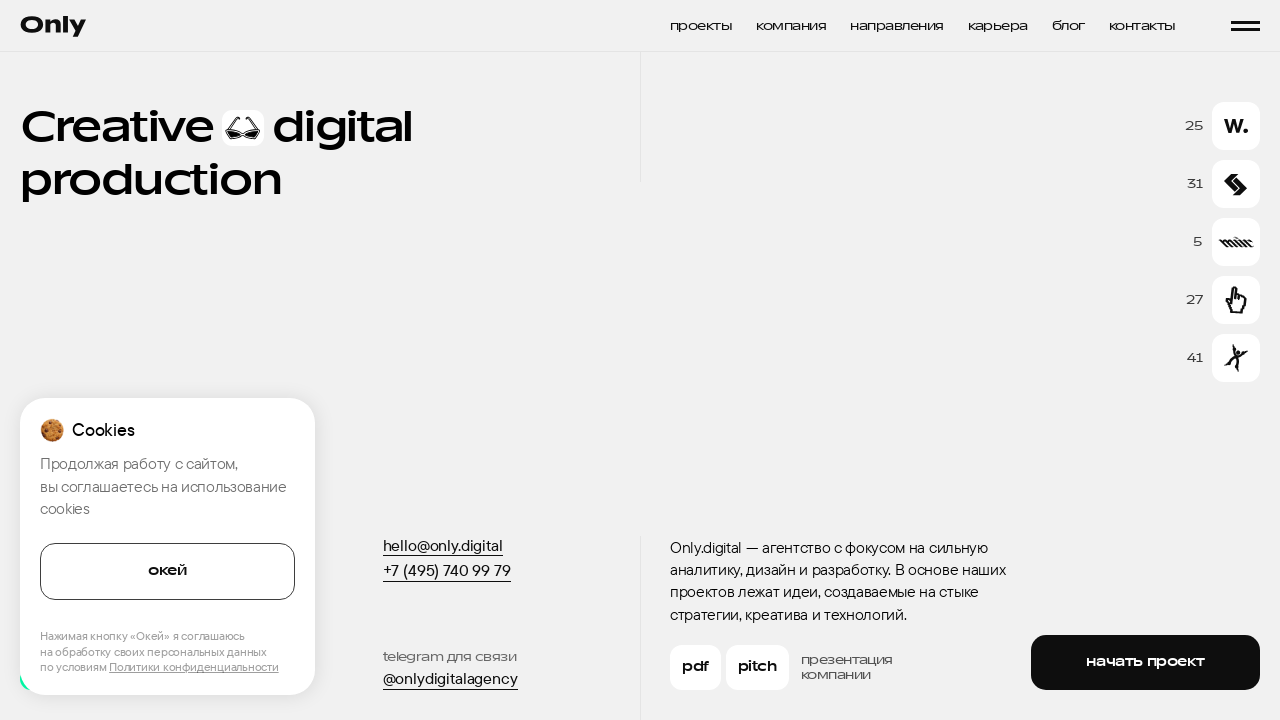

Scrolled to footer section
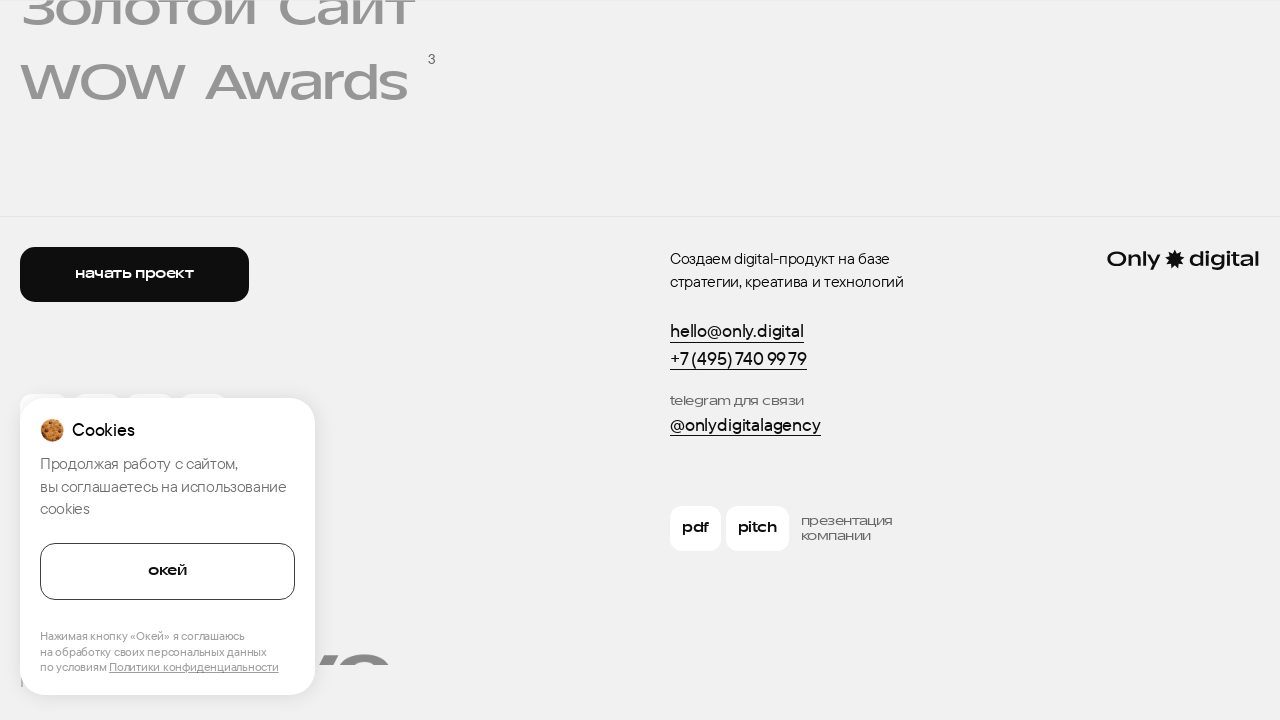

Clicked Dprofile link in footer socials at (97, 696) on div.Socials_socialsWrap__DPtp_.Footer_socials__C39yX a:nth-child(2)
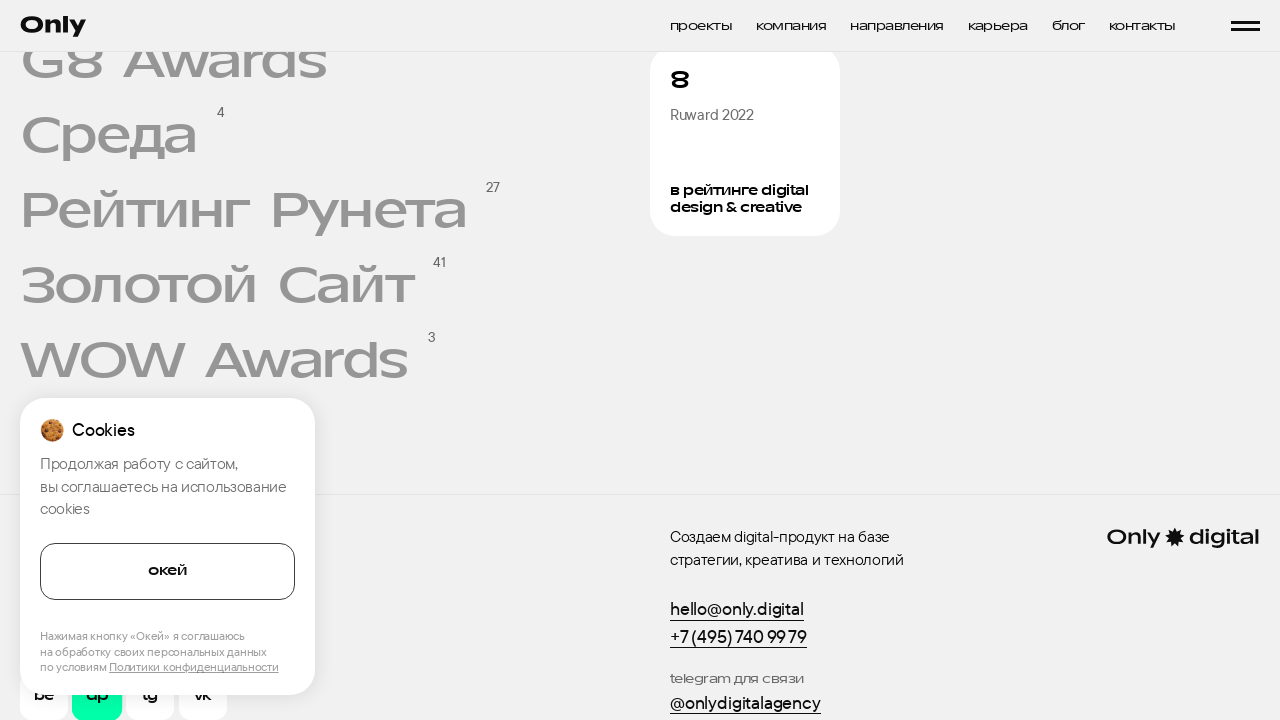

New page loaded
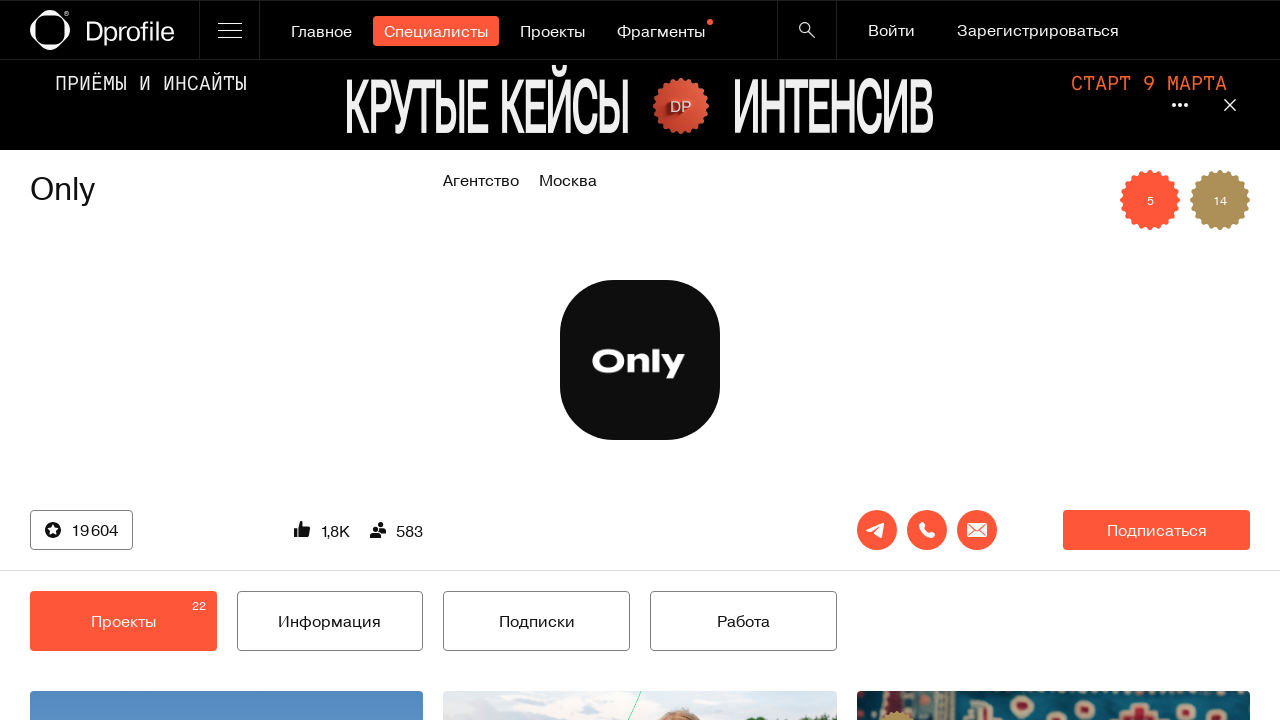

Verified Dprofile URL contains 'dprofile.ru/only'
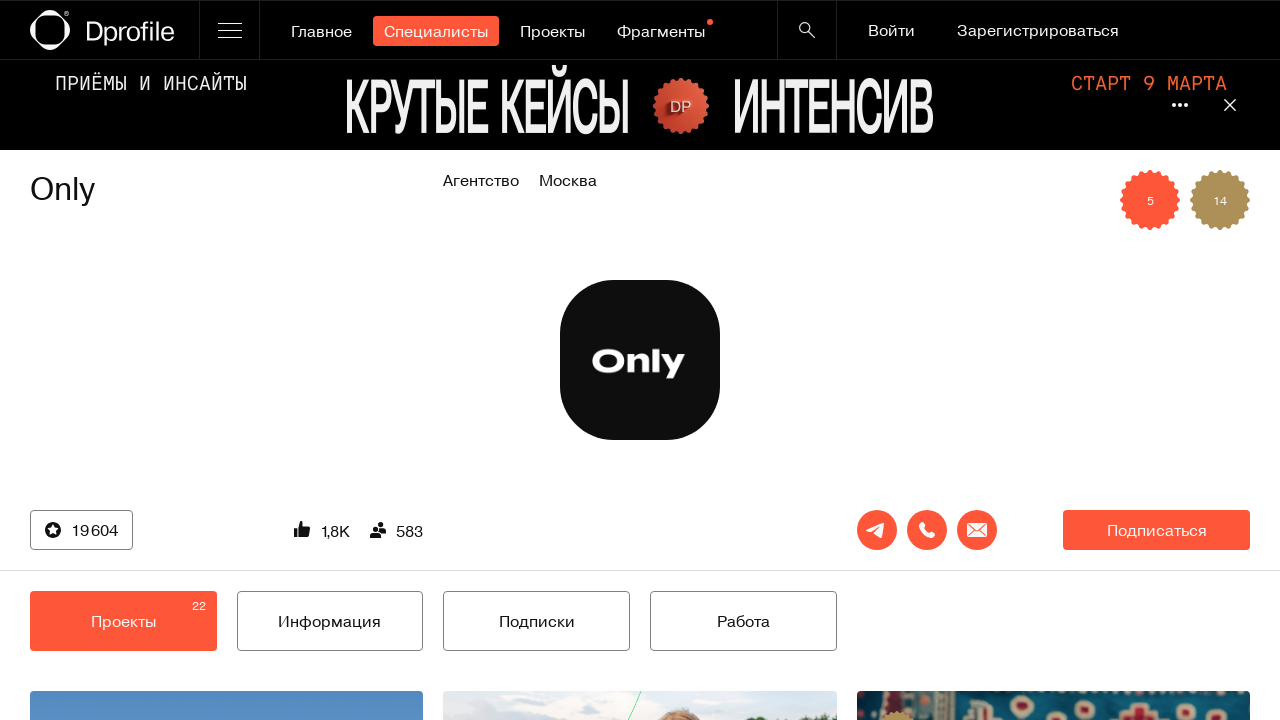

Closed new page
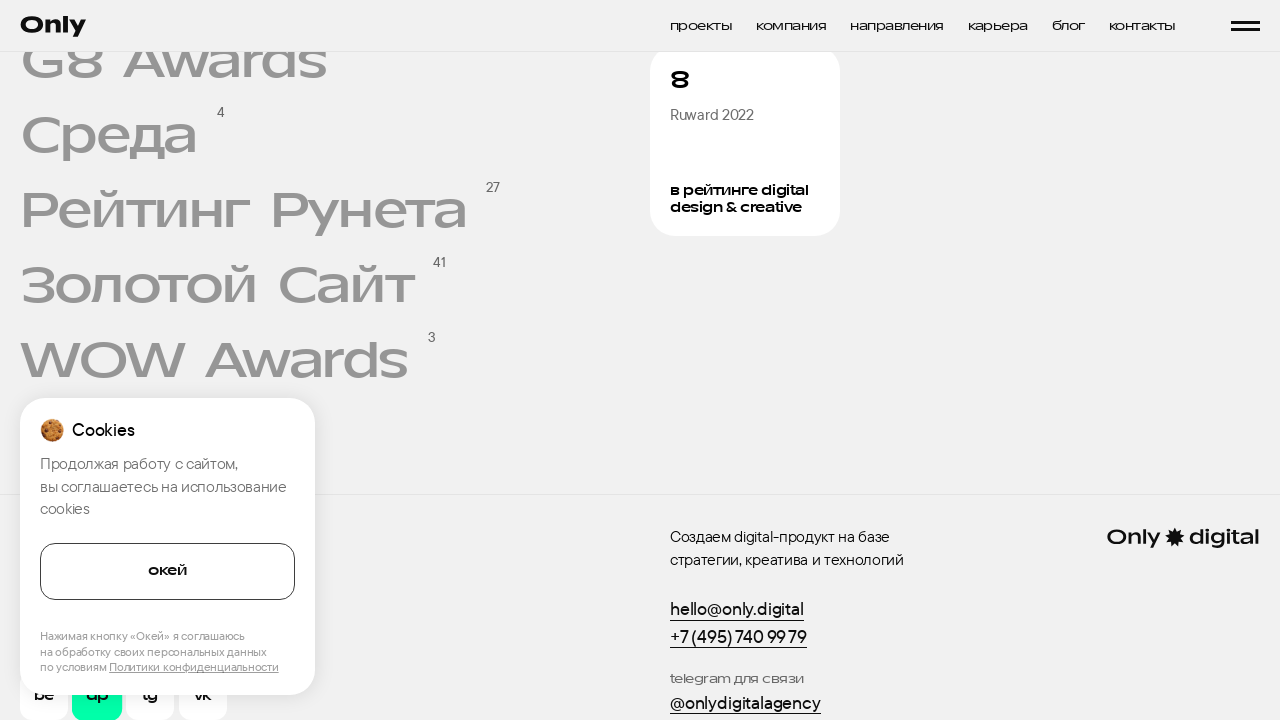

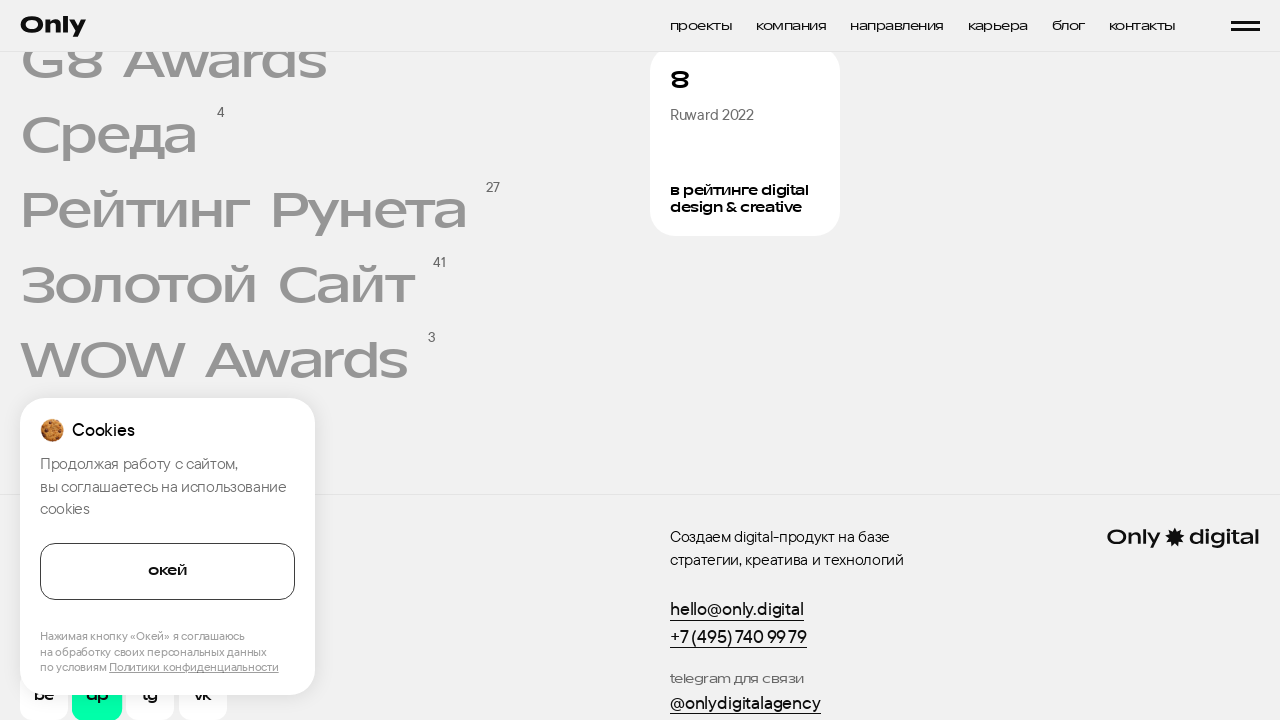